Tests login functionality with invalid credentials and verifies that the expected error message is displayed

Starting URL: https://practice.expandtesting.com/login

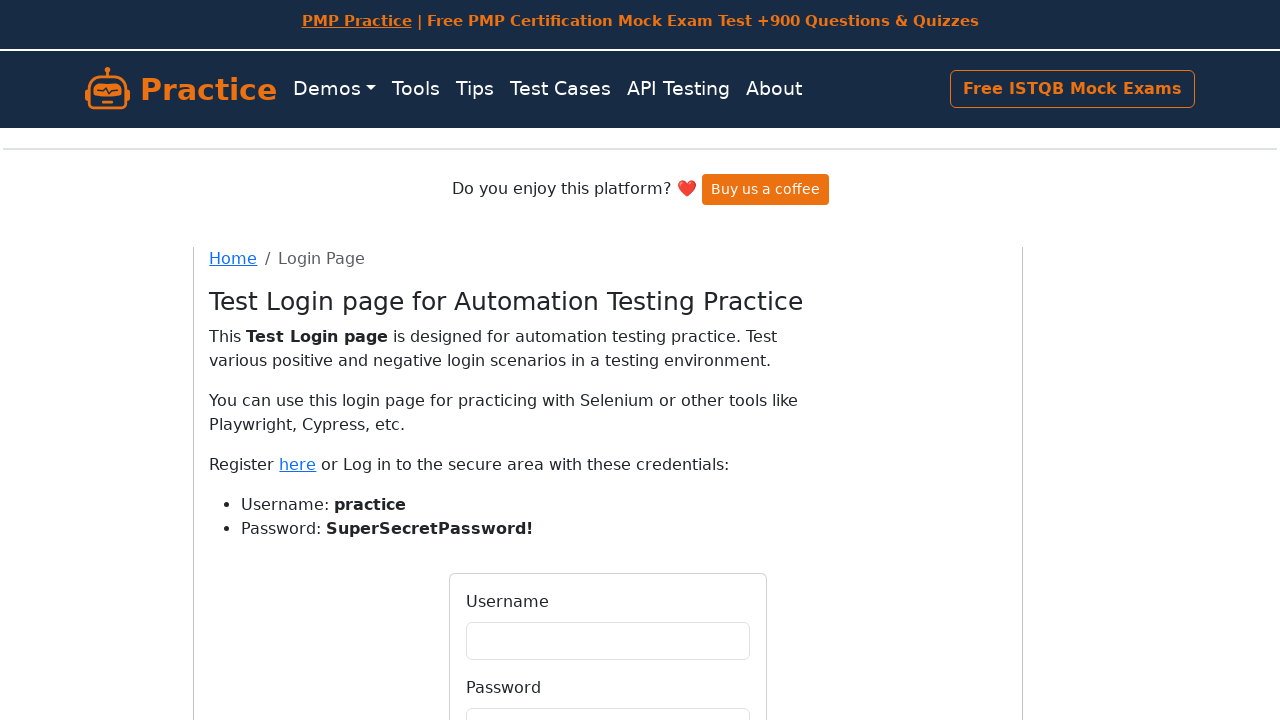

Filled username field with invalid username 'Vishesh' on //input[@id='username']
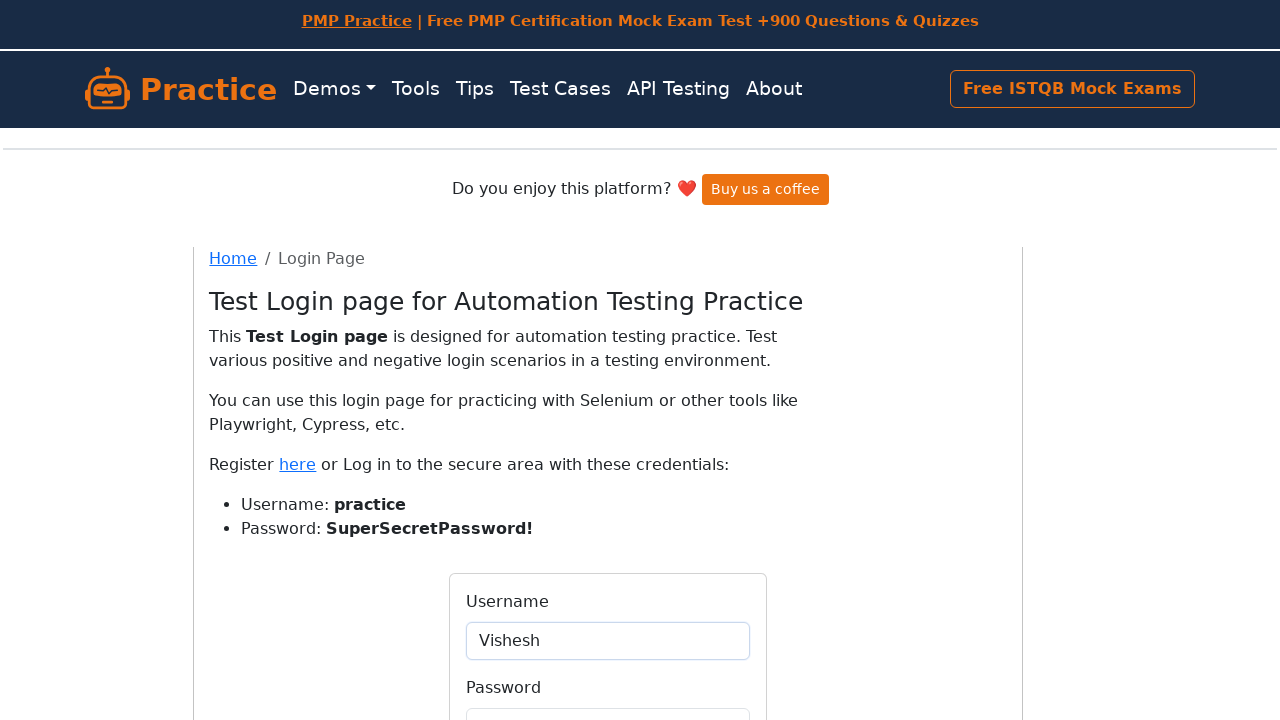

Filled password field with '12345' on //input[@id='password']
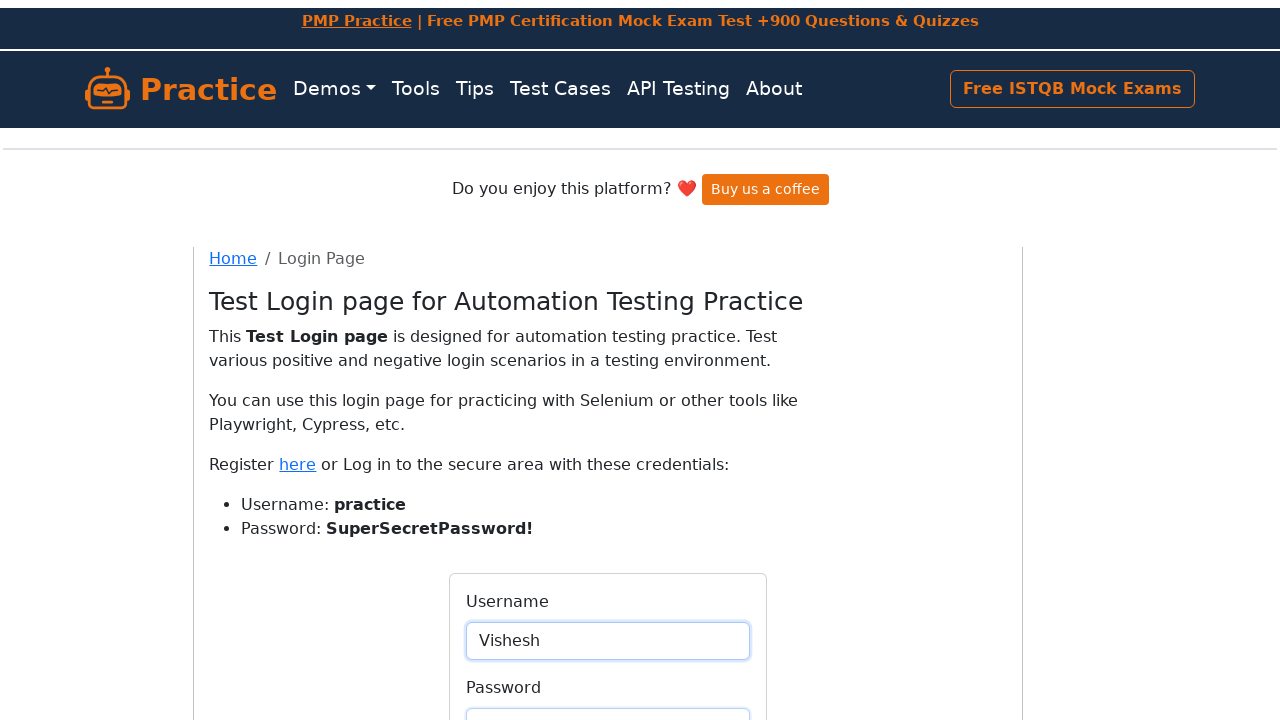

Scrolled down to make login button visible
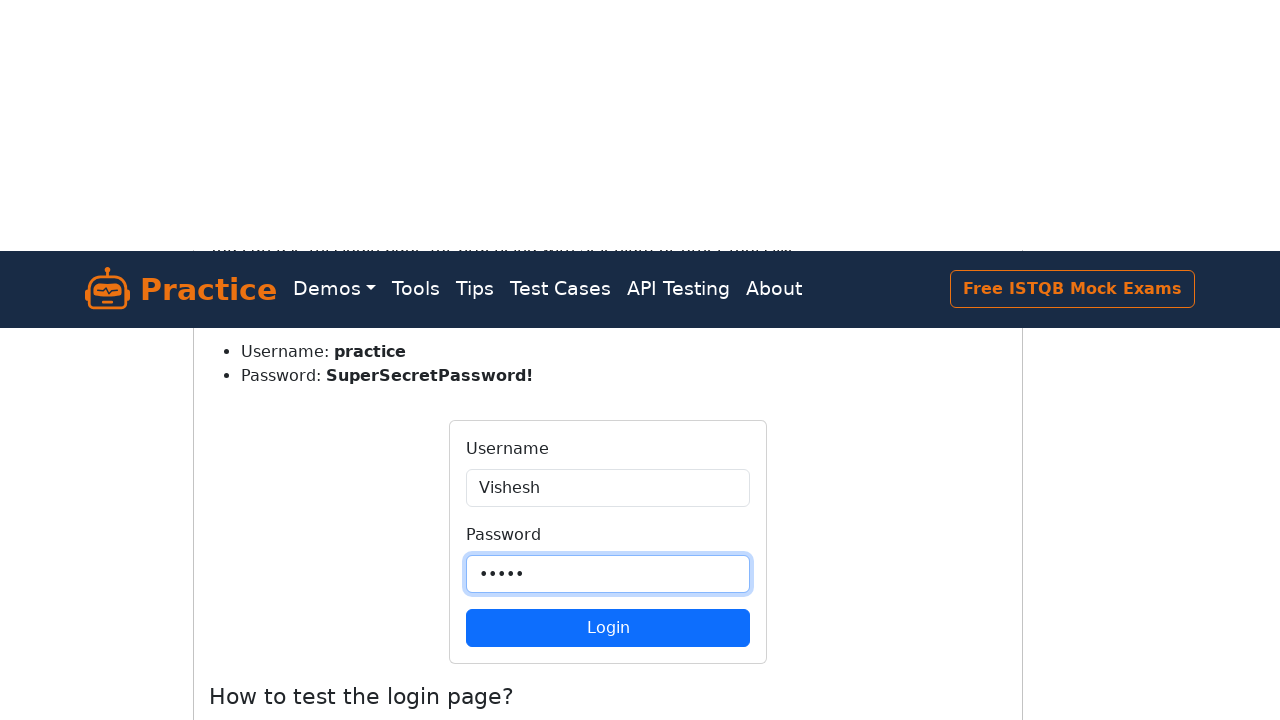

Clicked the Login button at (608, 204) on xpath=//button[text()='Login']
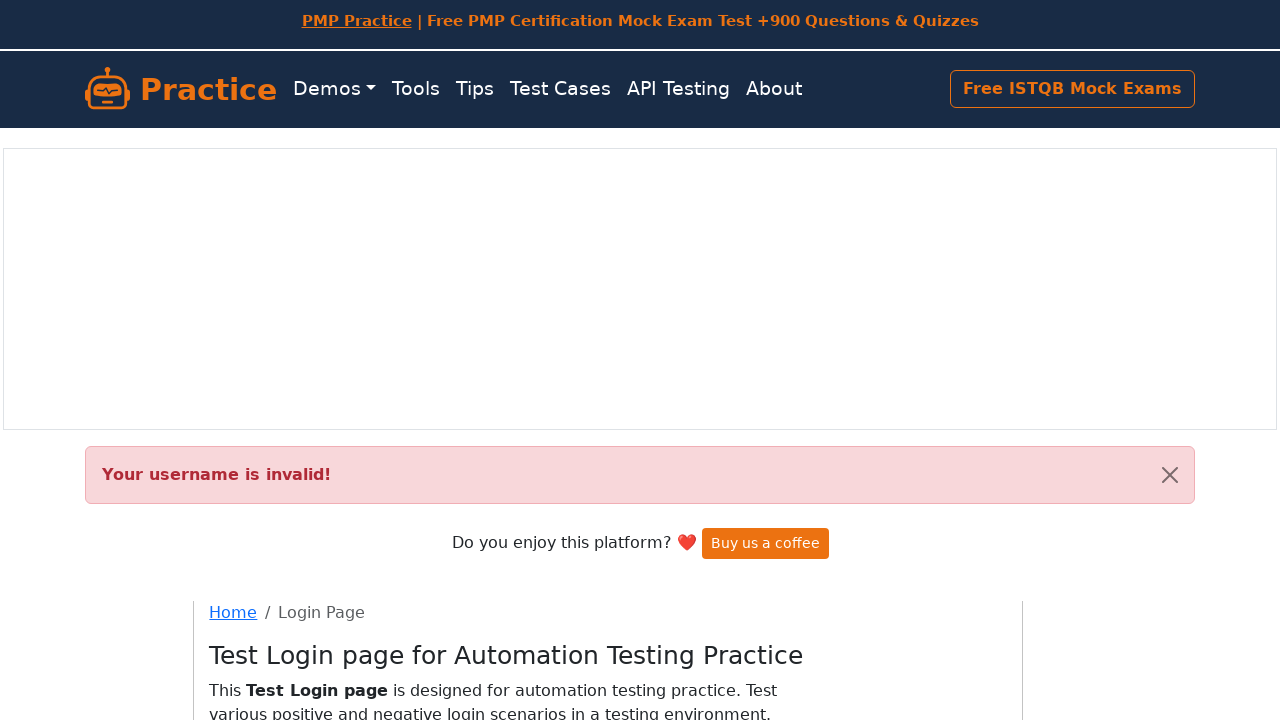

Error message appeared after login attempt
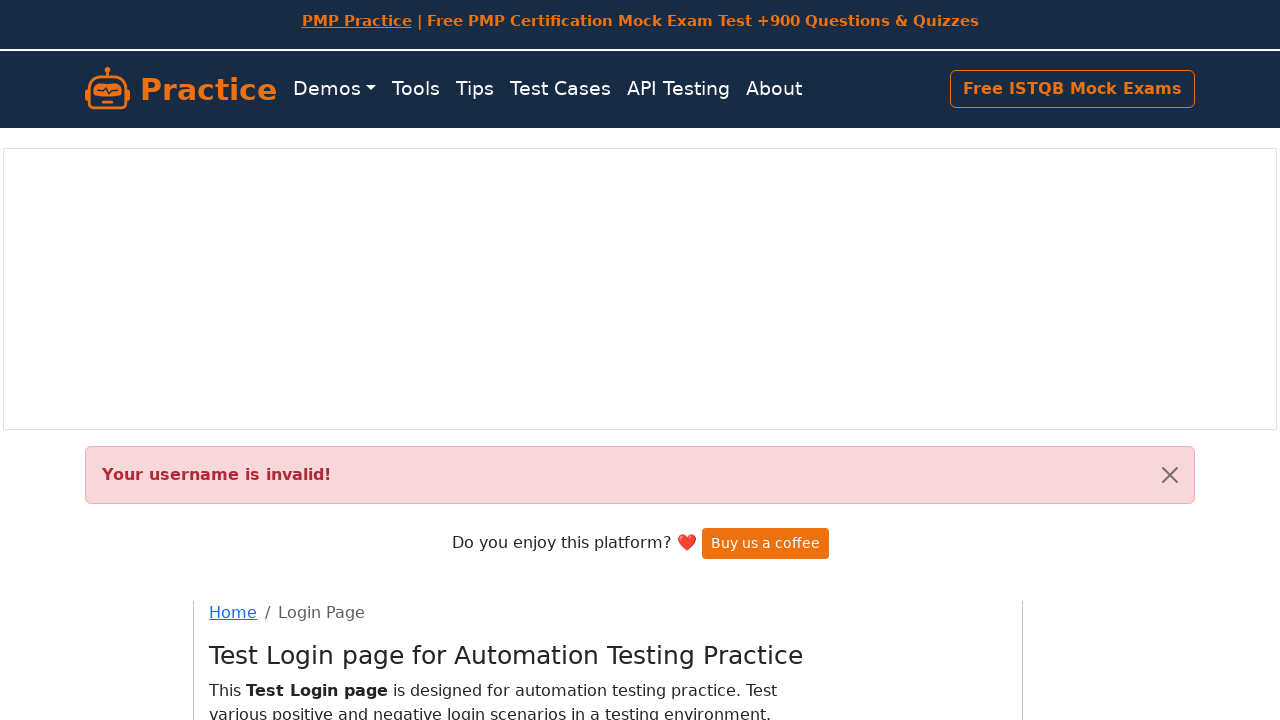

Located error message element
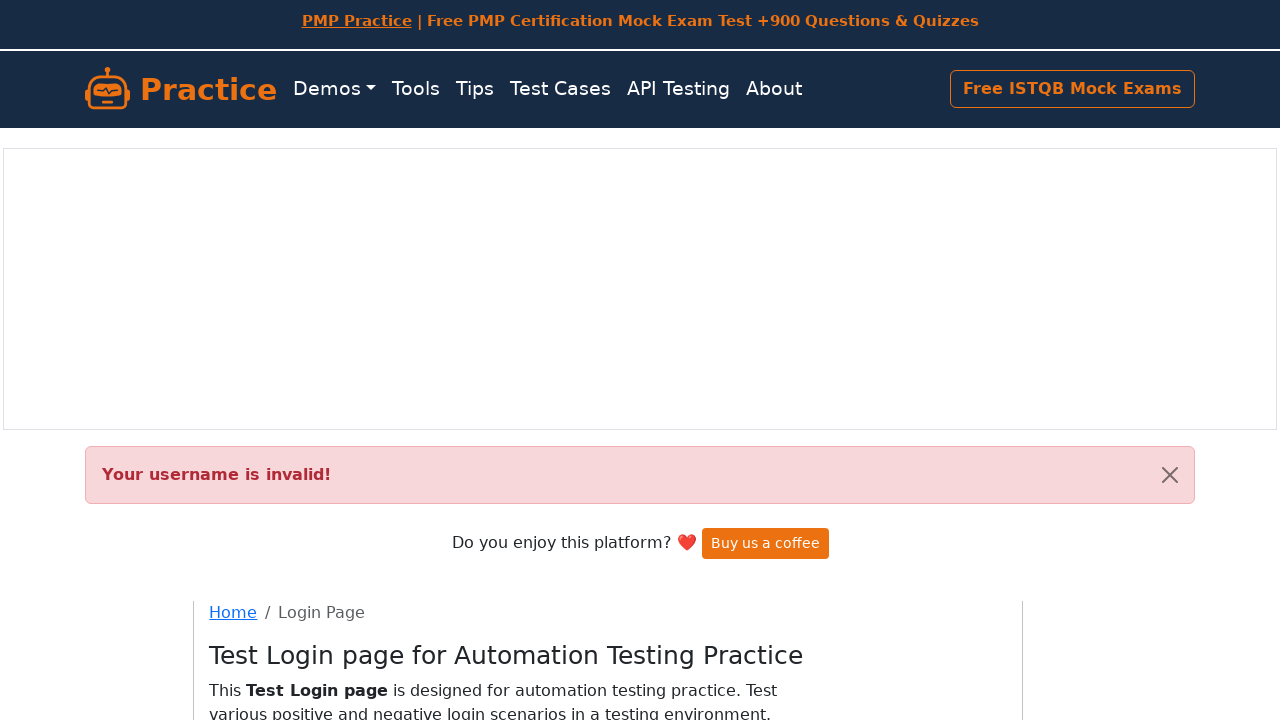

Verified error message text is 'Your username is invalid!'
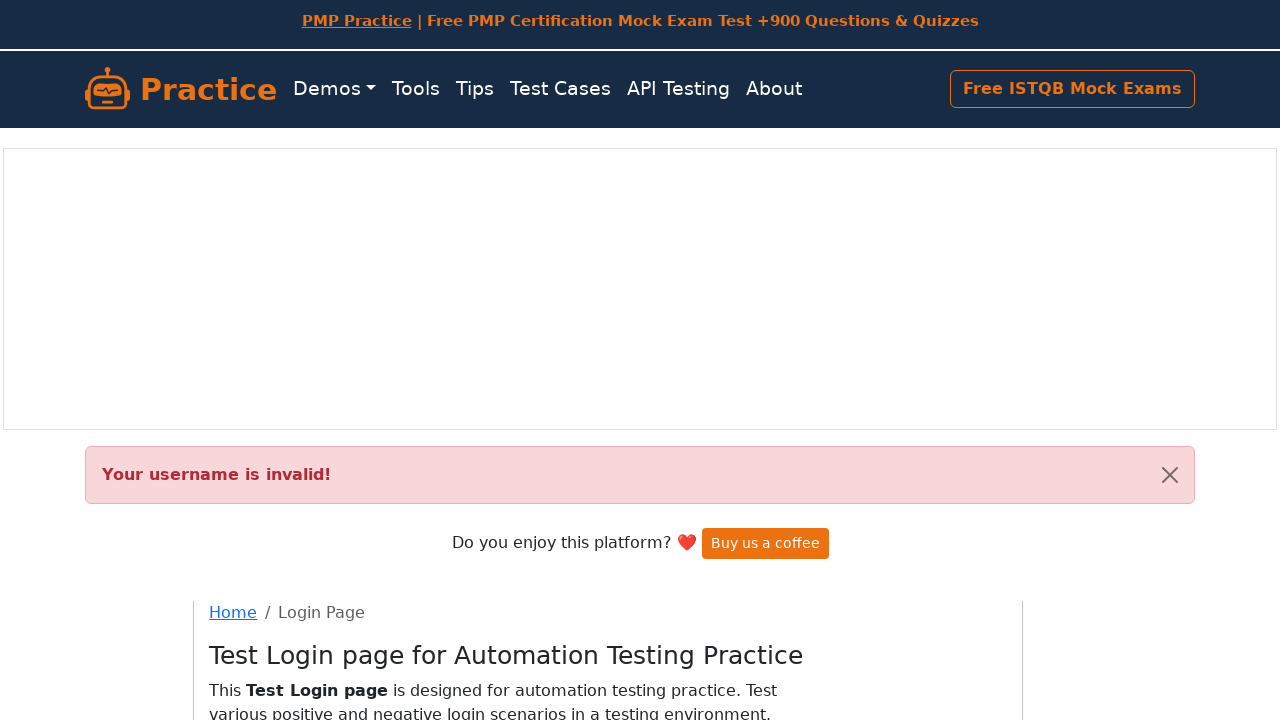

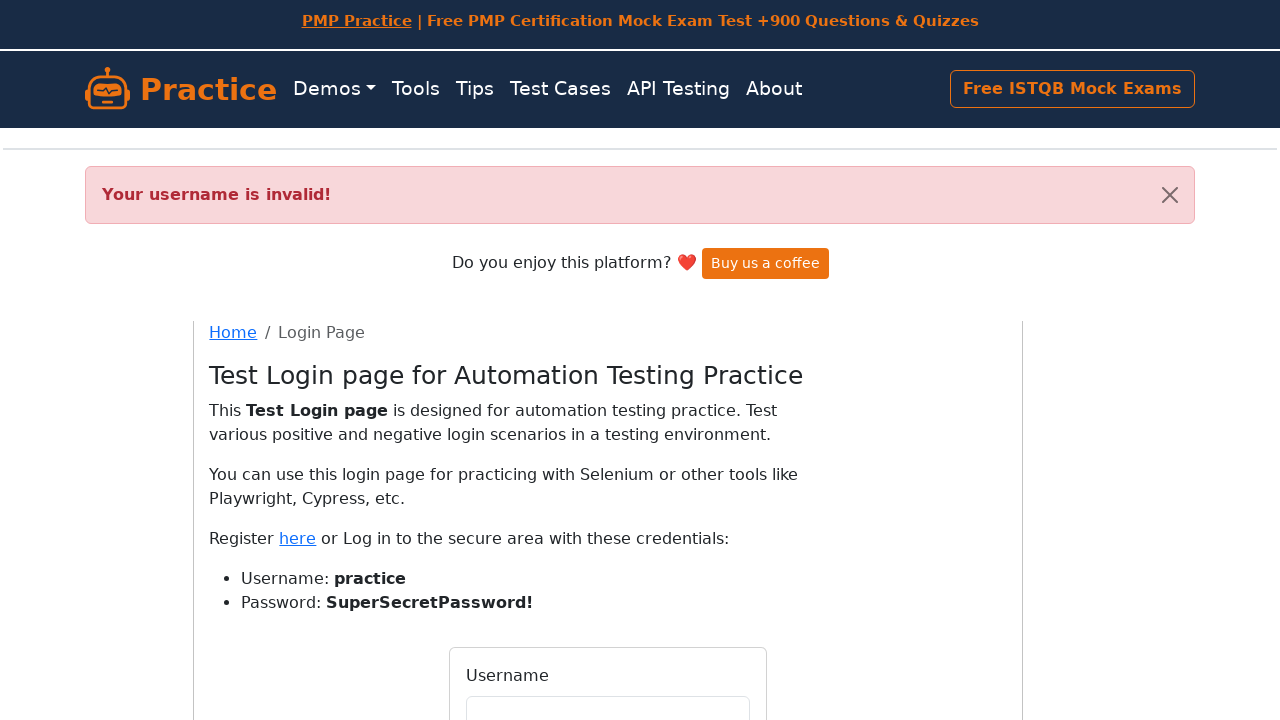